Tests horizontal slider by using keyboard arrow keys to move the slider to a specific value

Starting URL: https://the-internet.herokuapp.com/horizontal_slider

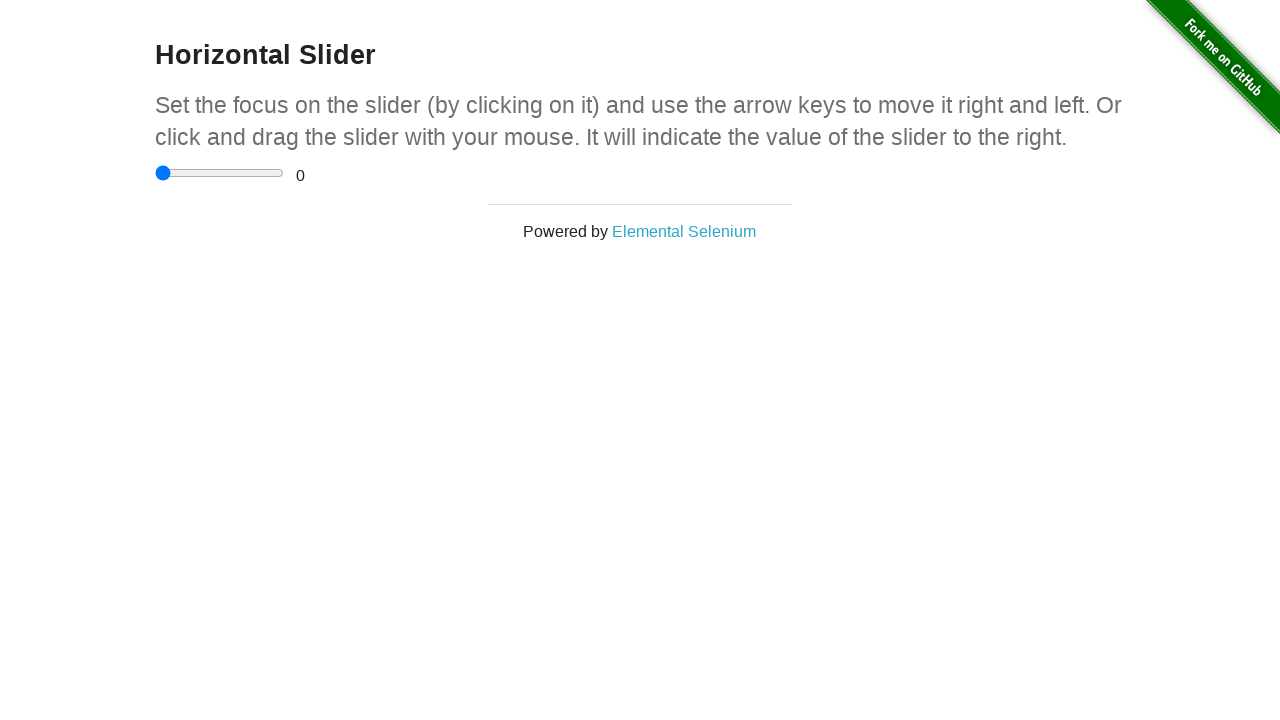

Located the horizontal slider element
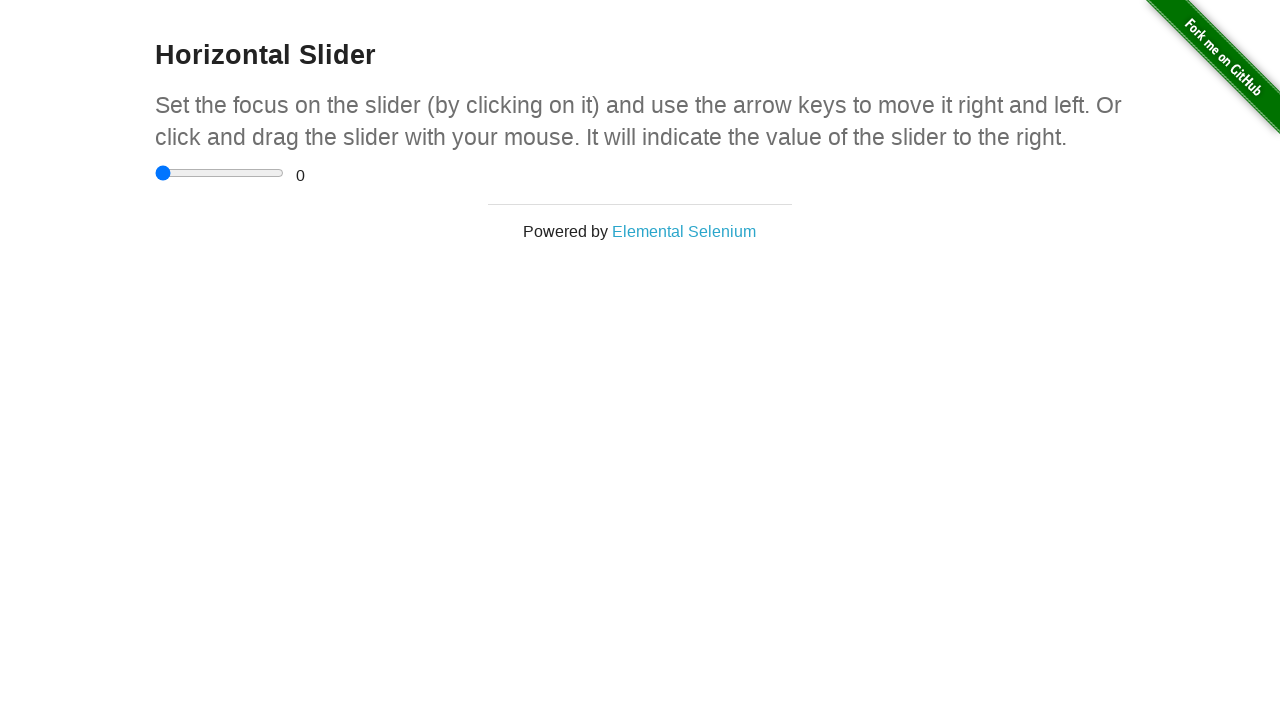

Located the range display element
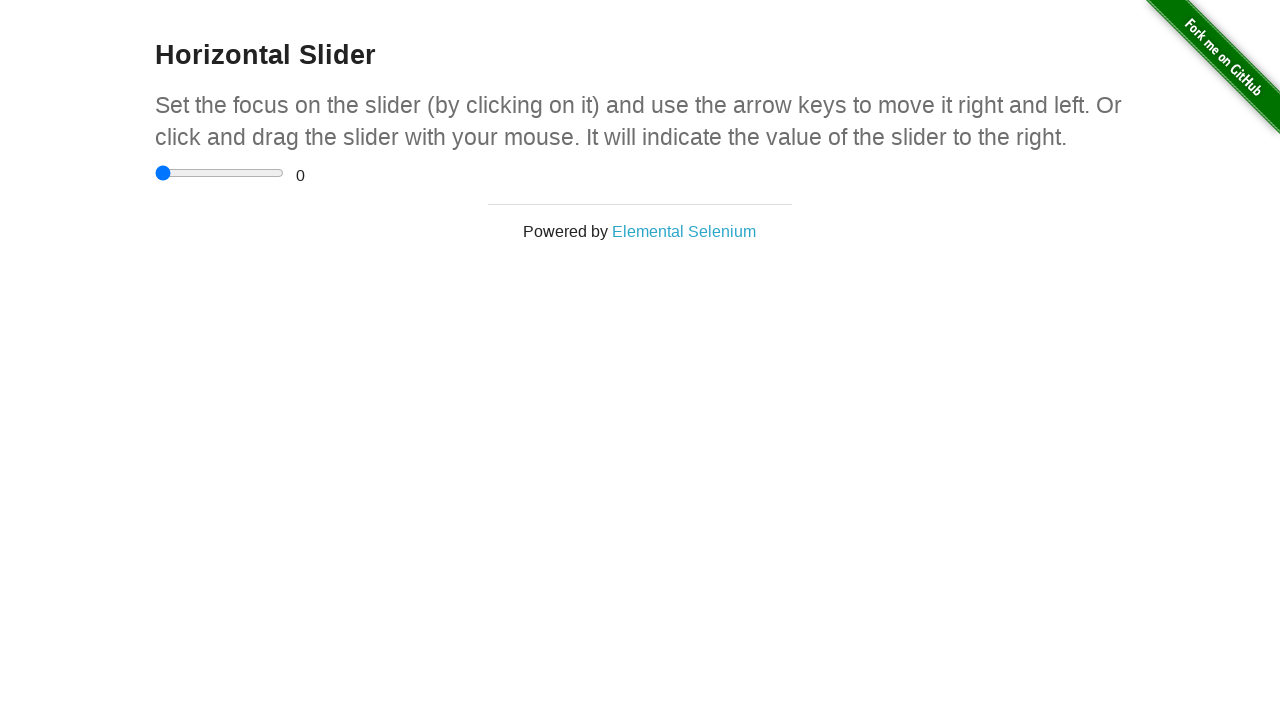

Pressed ArrowRight key to move slider on input[type='range']
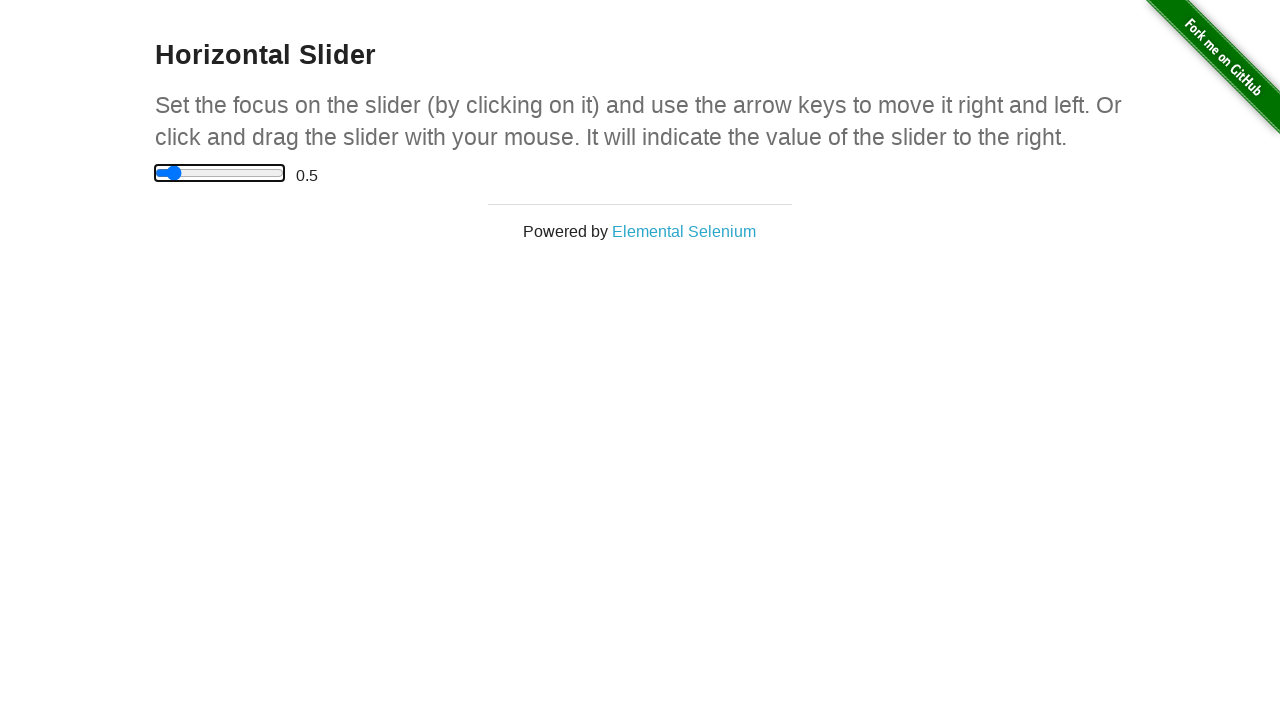

Pressed ArrowRight key to move slider on input[type='range']
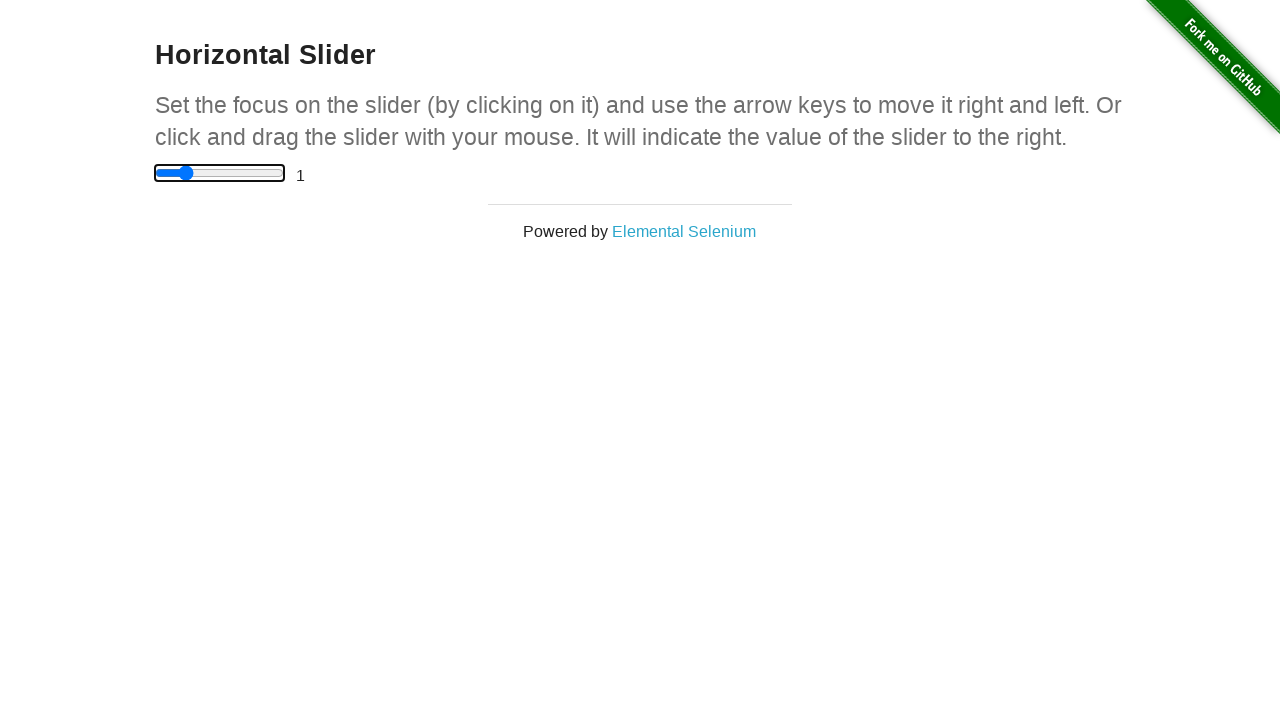

Pressed ArrowRight key to move slider on input[type='range']
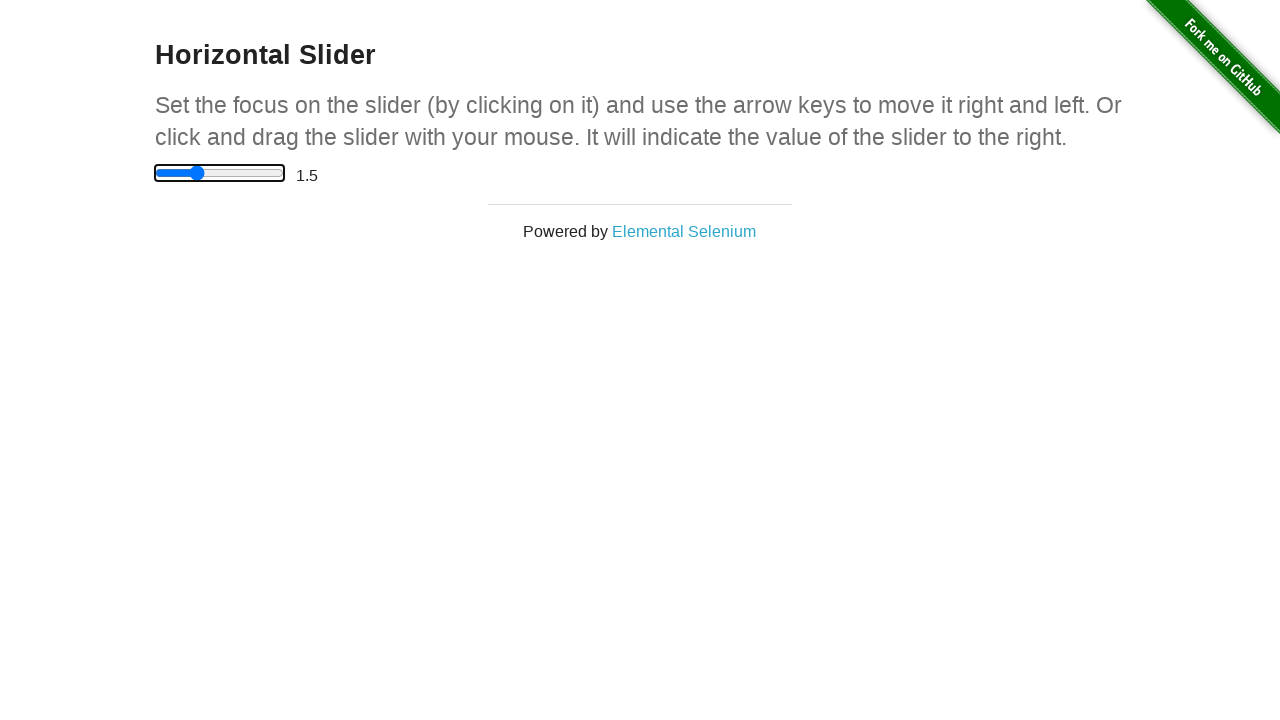

Pressed ArrowRight key to move slider on input[type='range']
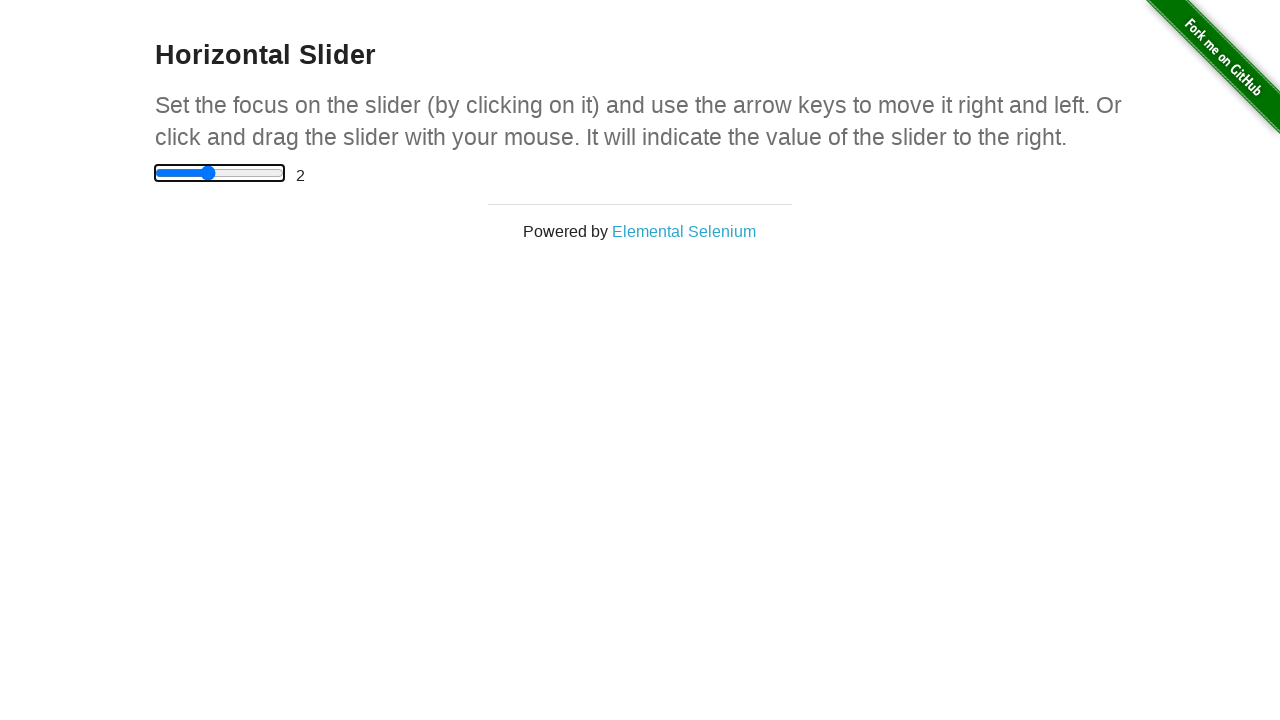

Pressed ArrowRight key to move slider on input[type='range']
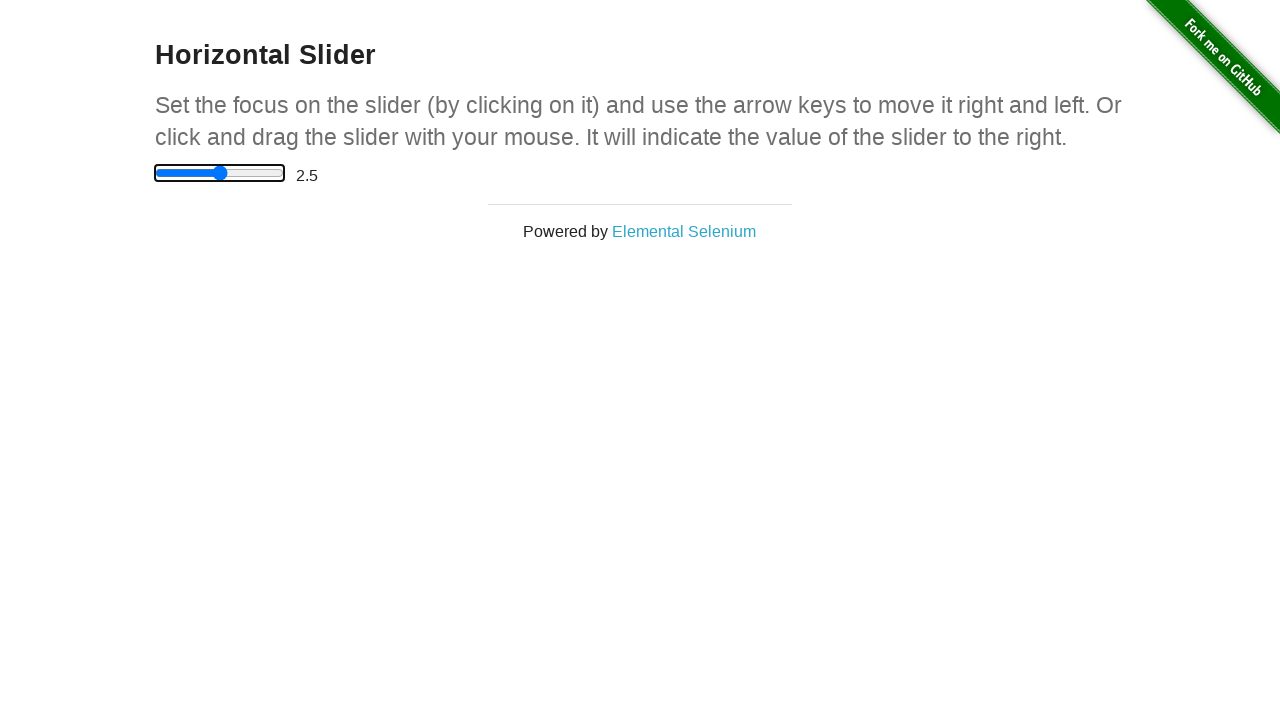

Pressed ArrowRight key to move slider on input[type='range']
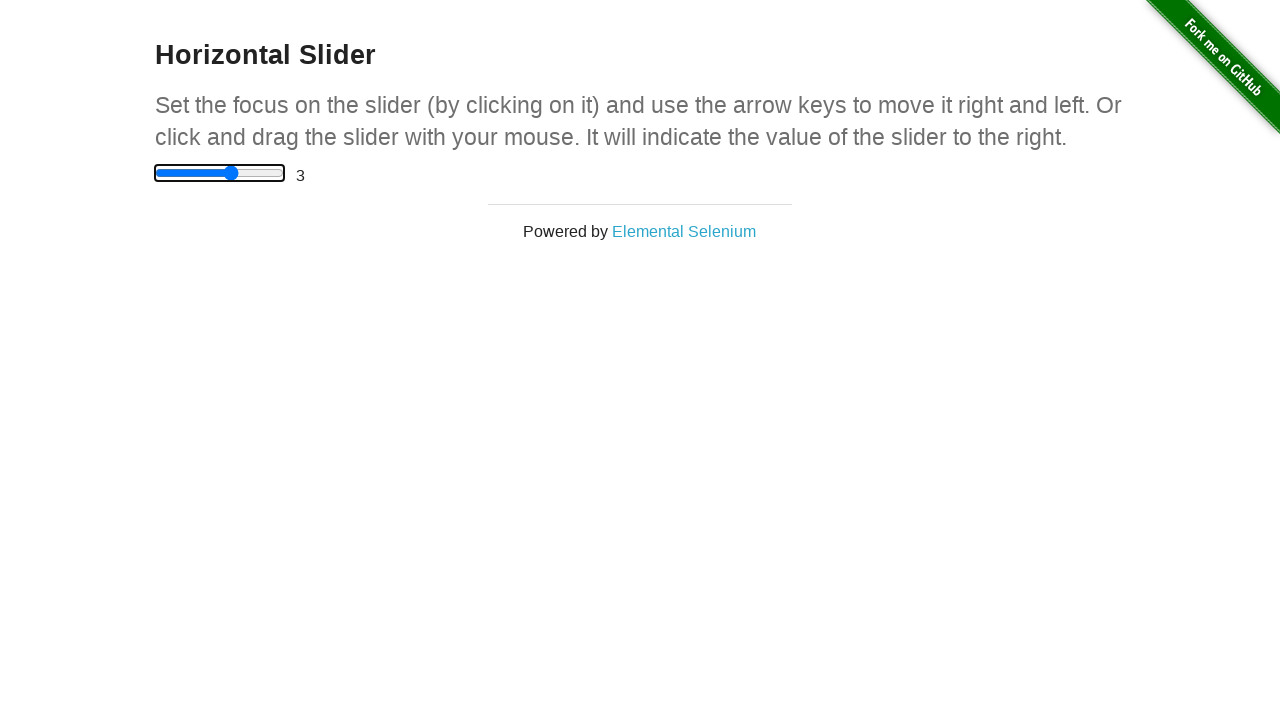

Verified slider reached target value of 3
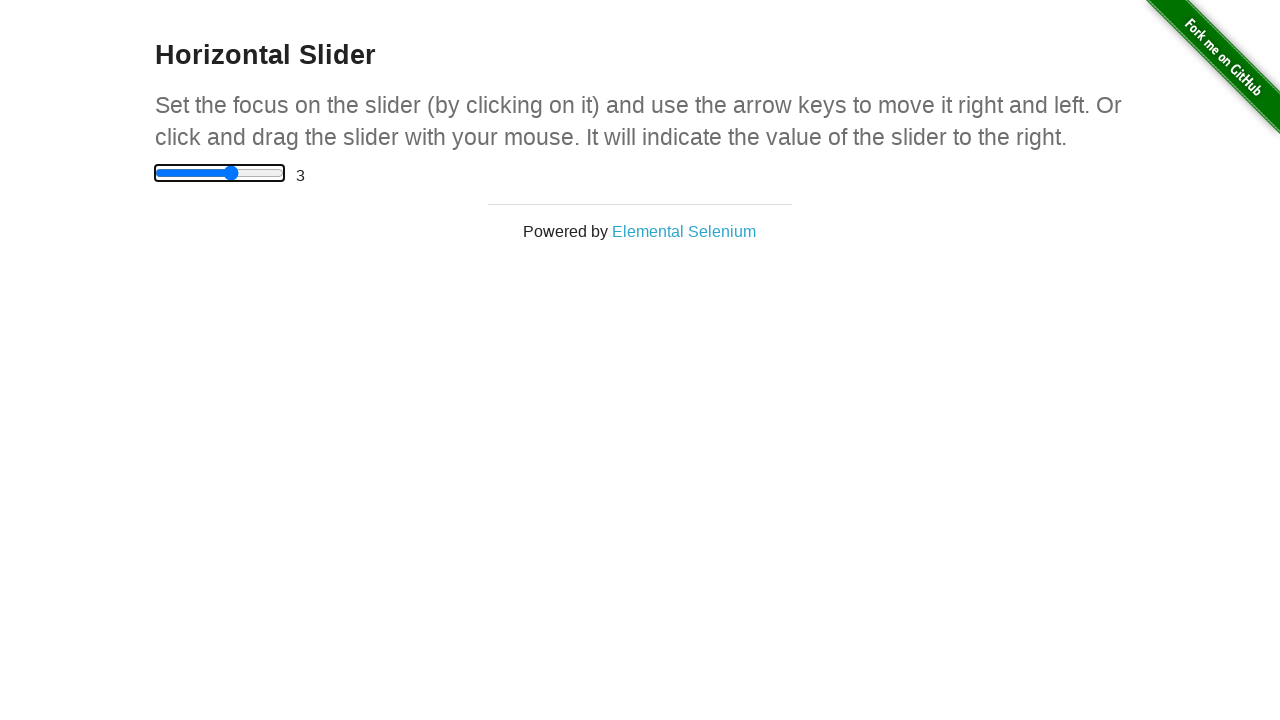

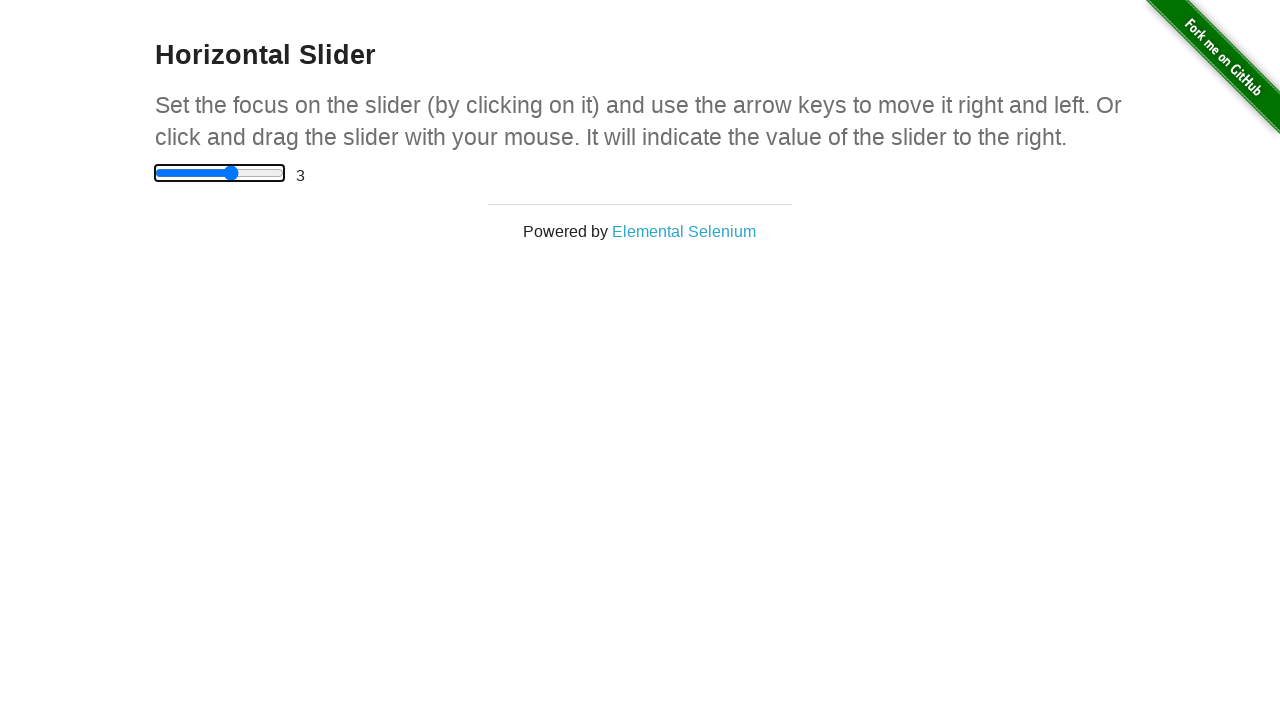